Tests jQuery UI draggable functionality by switching to an iframe and performing drag actions on a draggable element

Starting URL: https://jqueryui.com/draggable/

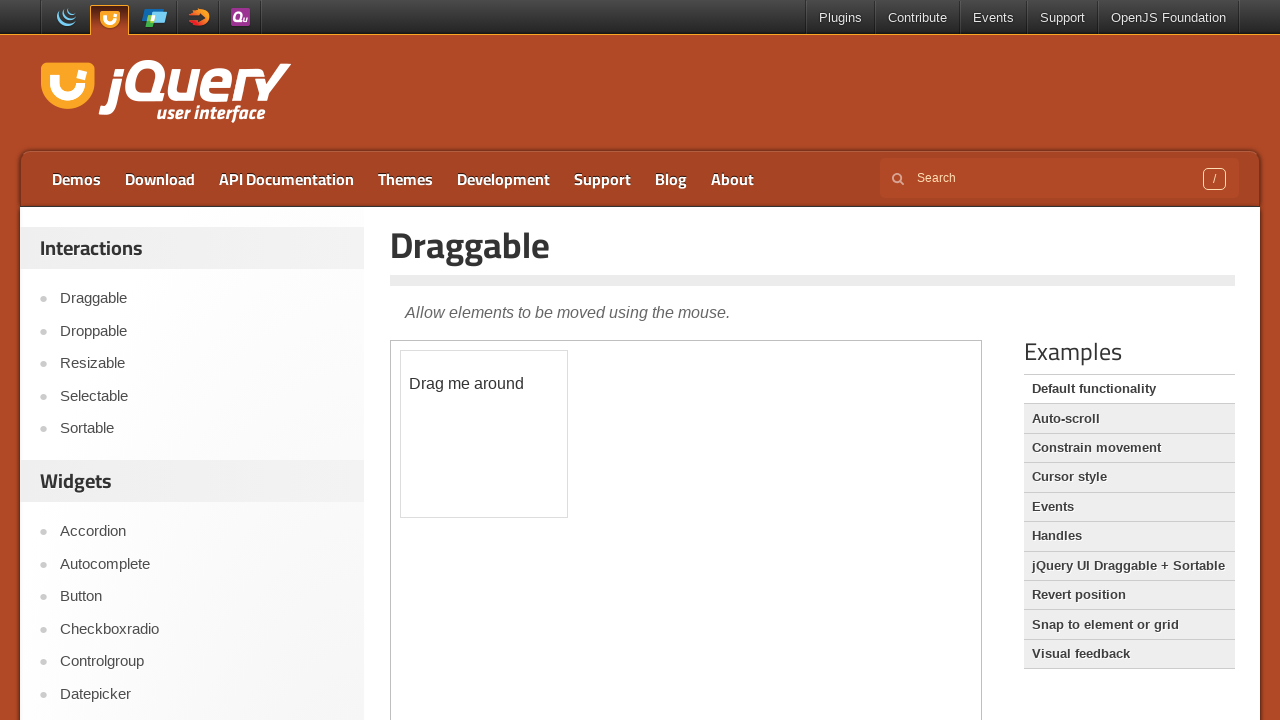

Located the demo iframe
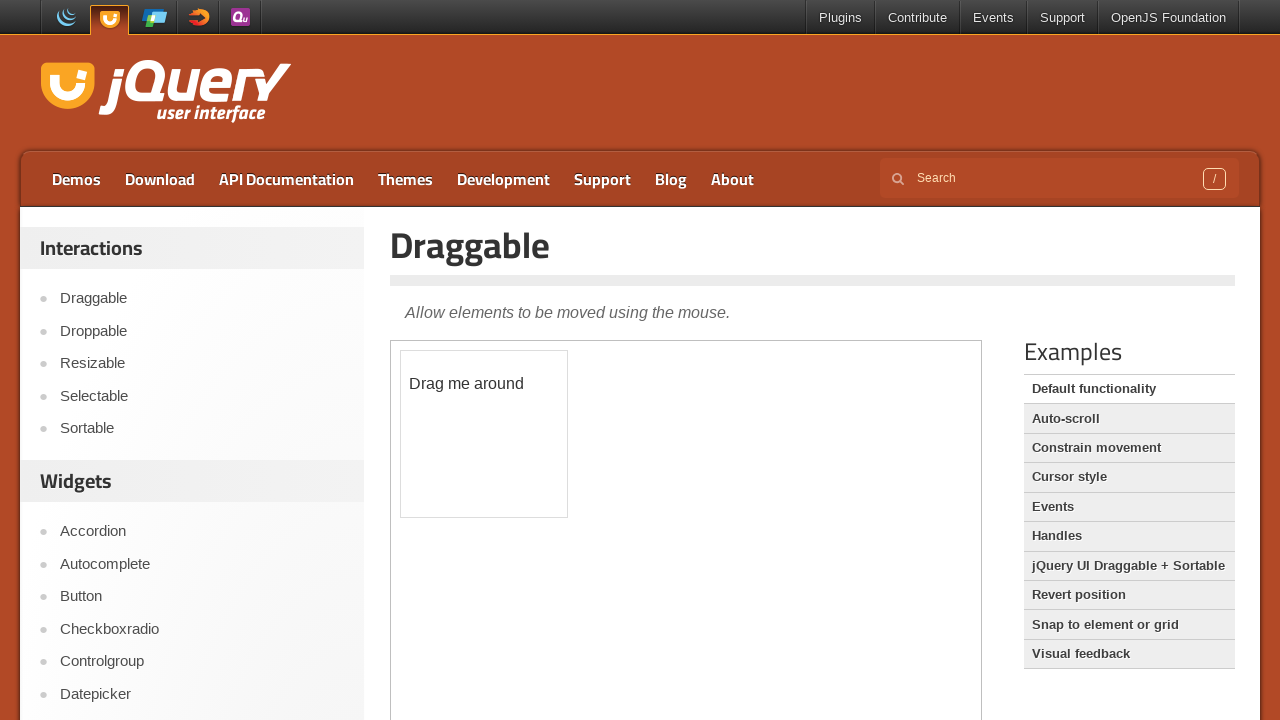

Located the draggable element within iframe
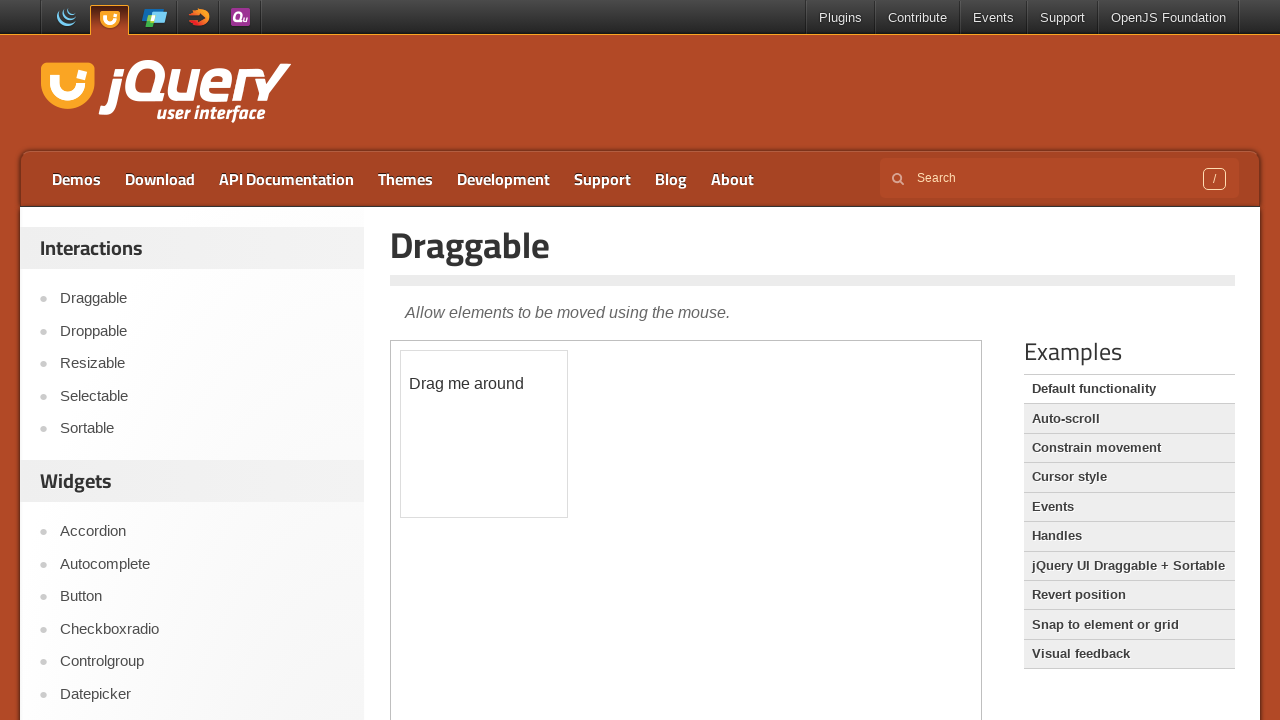

Dragged the jQuery UI draggable element to position (100, 100) at (501, 451)
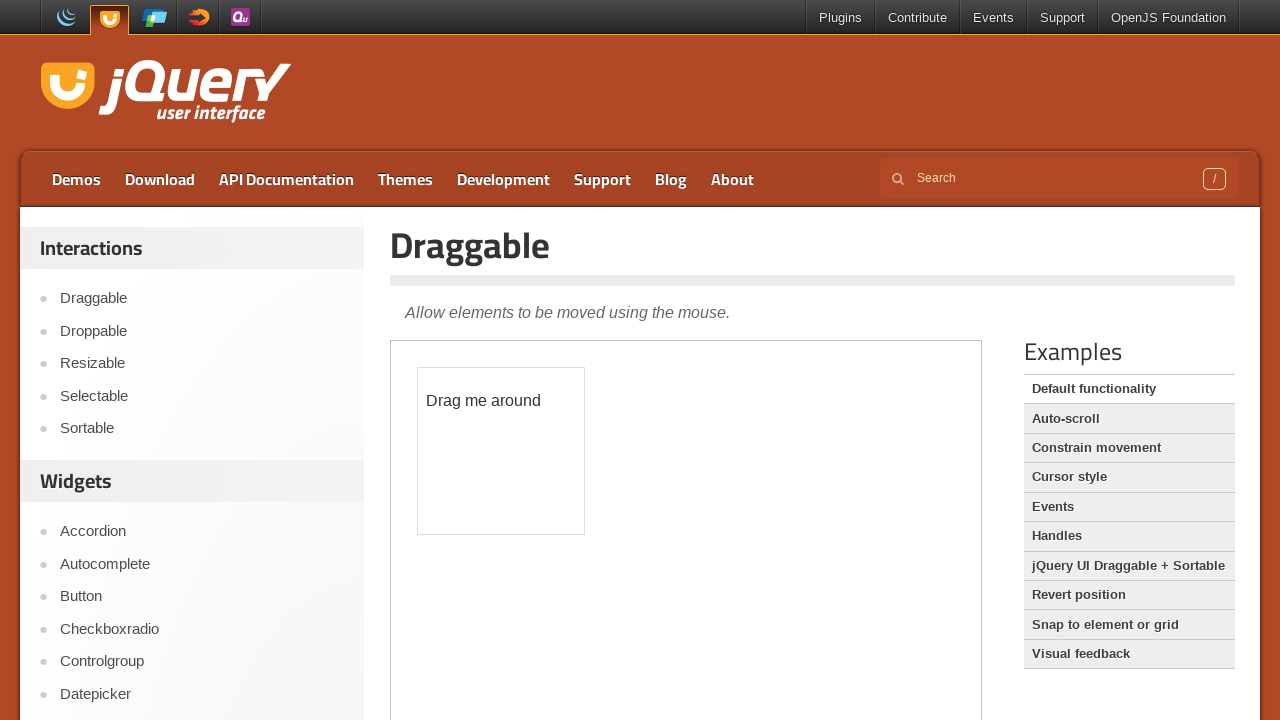

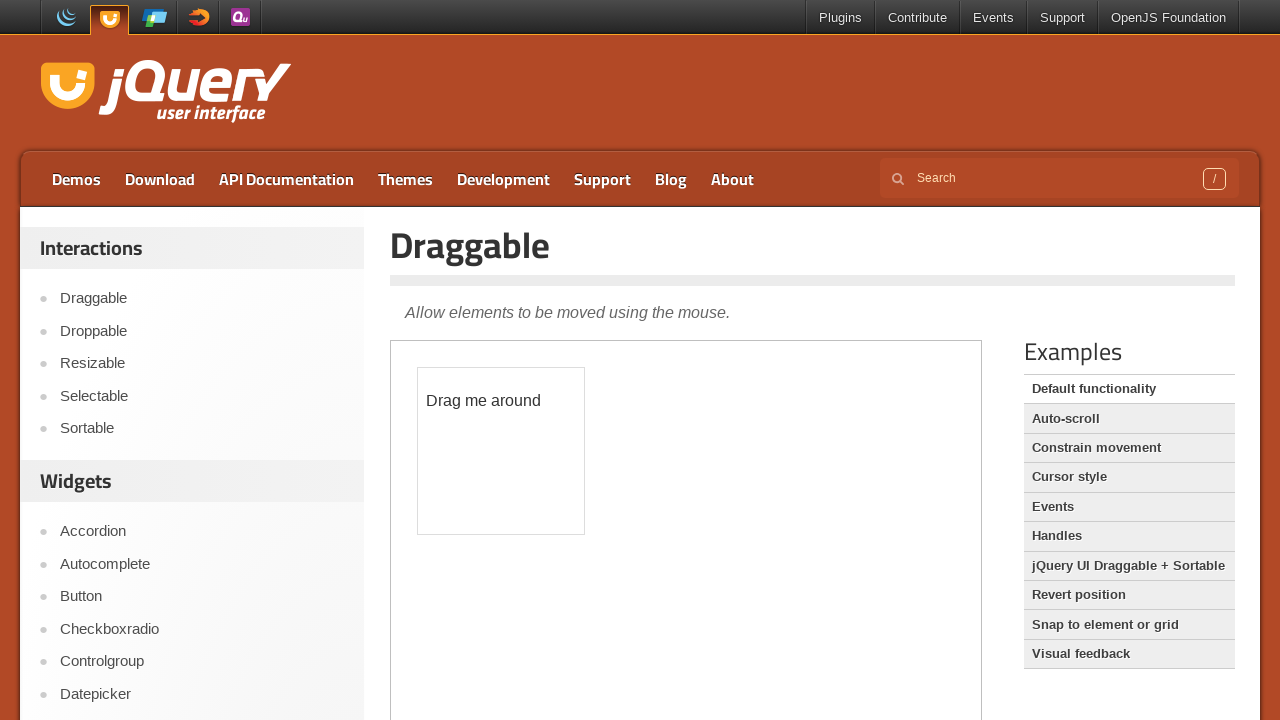